Tests the text box form on DemoQA by filling in full name, email, current address, and permanent address fields, then submitting the form and verifying the displayed output matches the input values.

Starting URL: https://demoqa.com/text-box

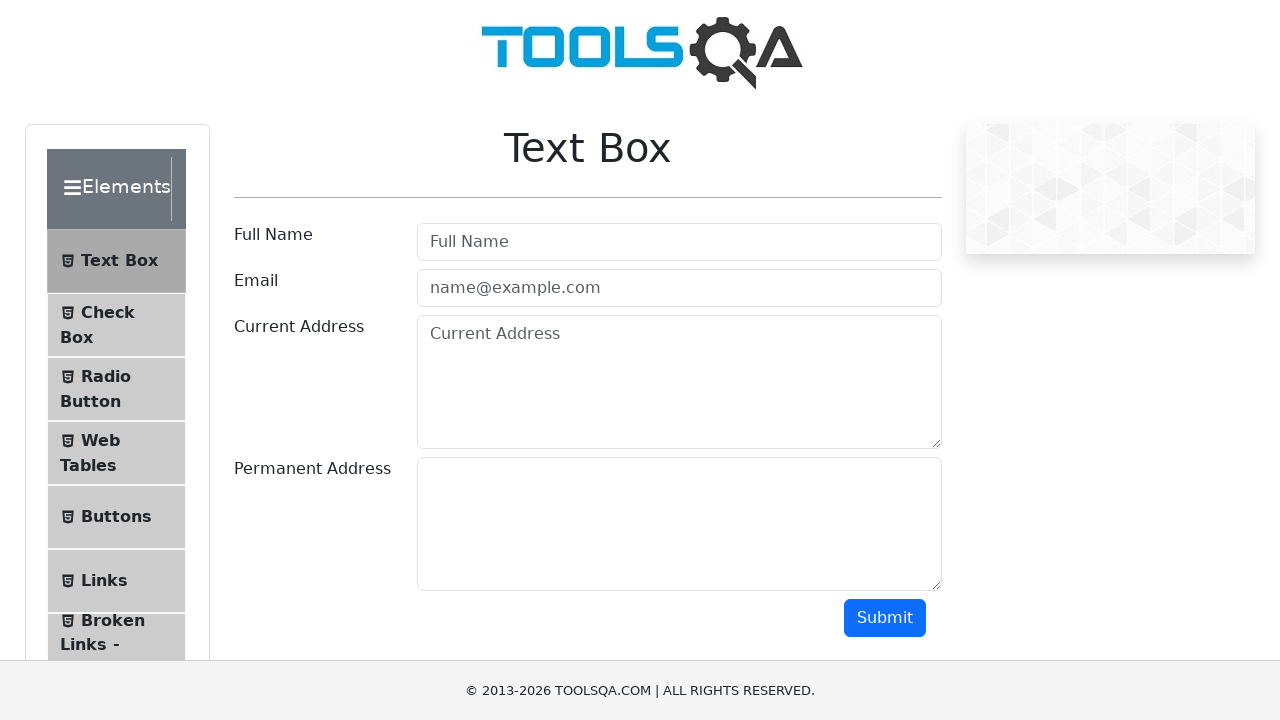

Filled full name field with 'Automation' on #userName
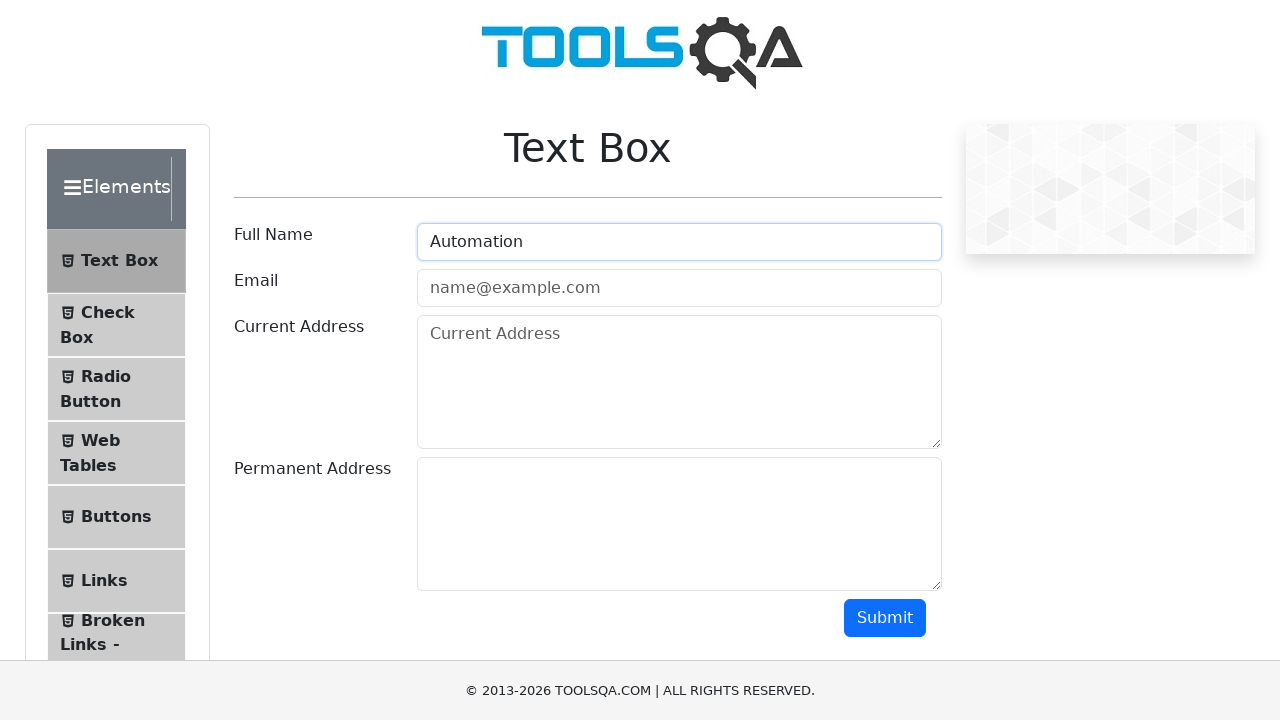

Filled email field with 'name@example.com' on #userEmail
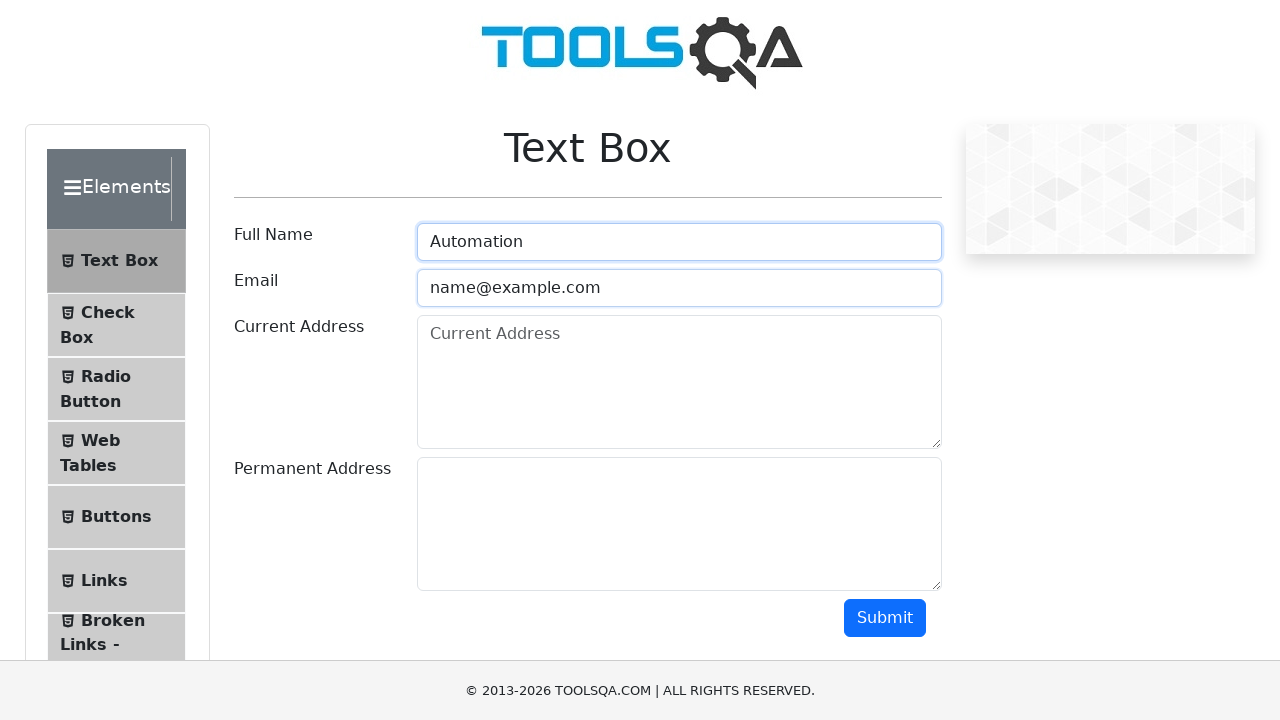

Filled current address field with 'Testing Current Address' on #currentAddress
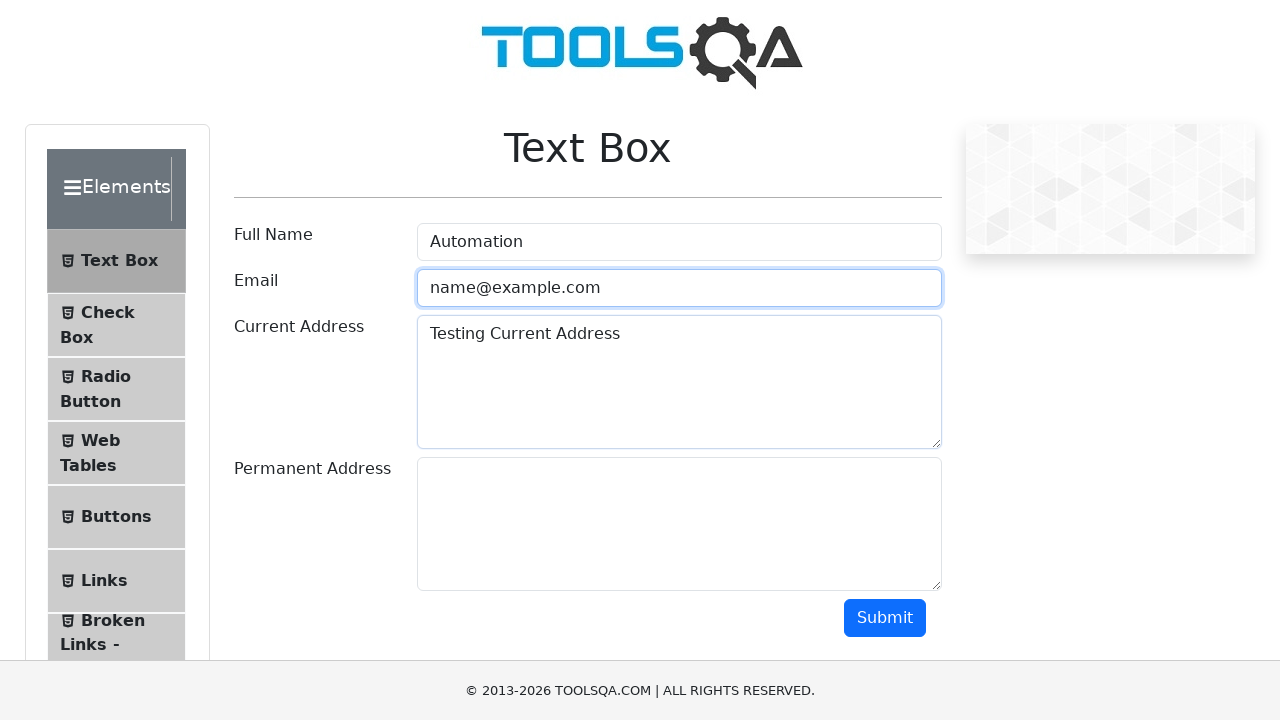

Filled permanent address field with 'Testing Permanent Address' on #permanentAddress
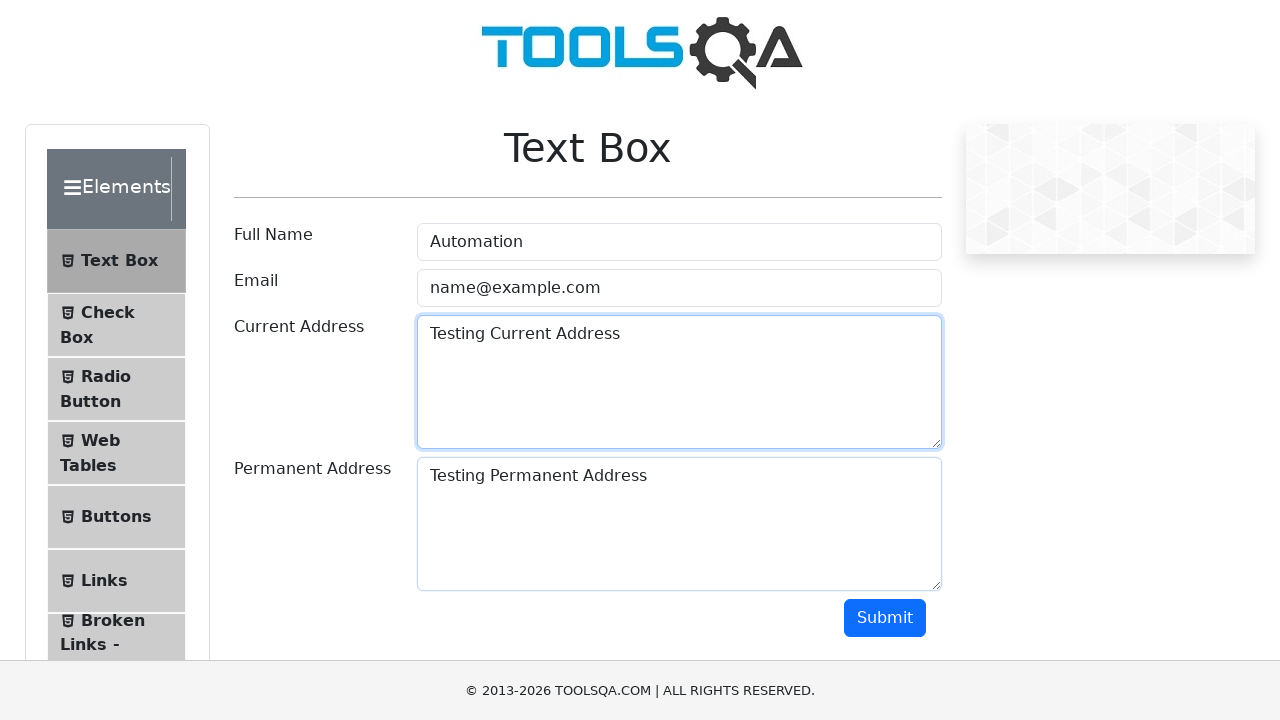

Clicked submit button to submit the form at (885, 618) on #submit
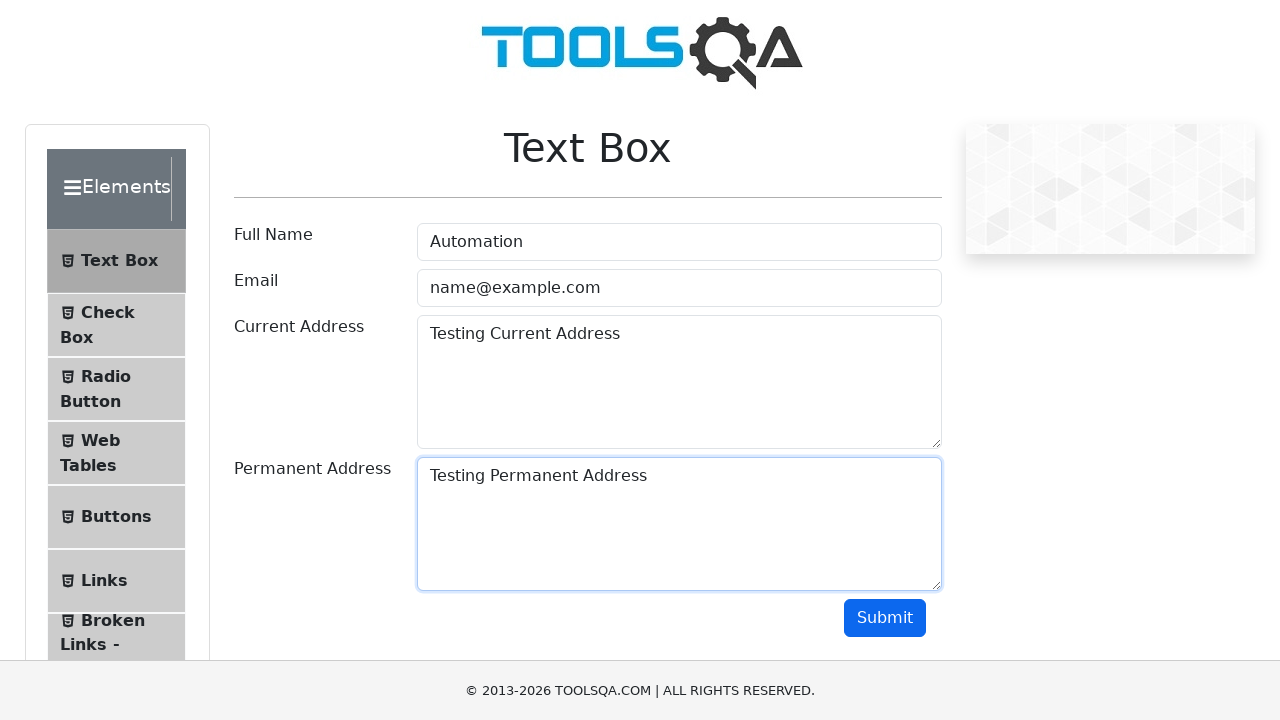

Waited for name output field to appear
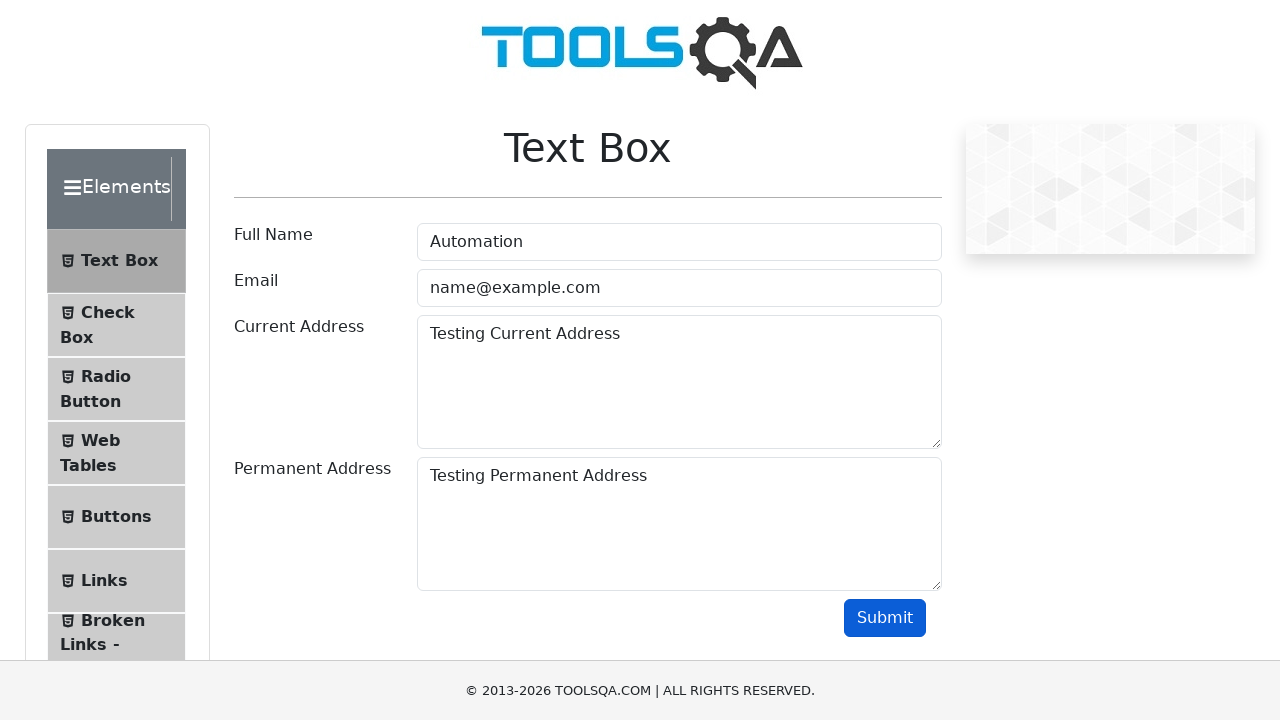

Waited for email output field to appear
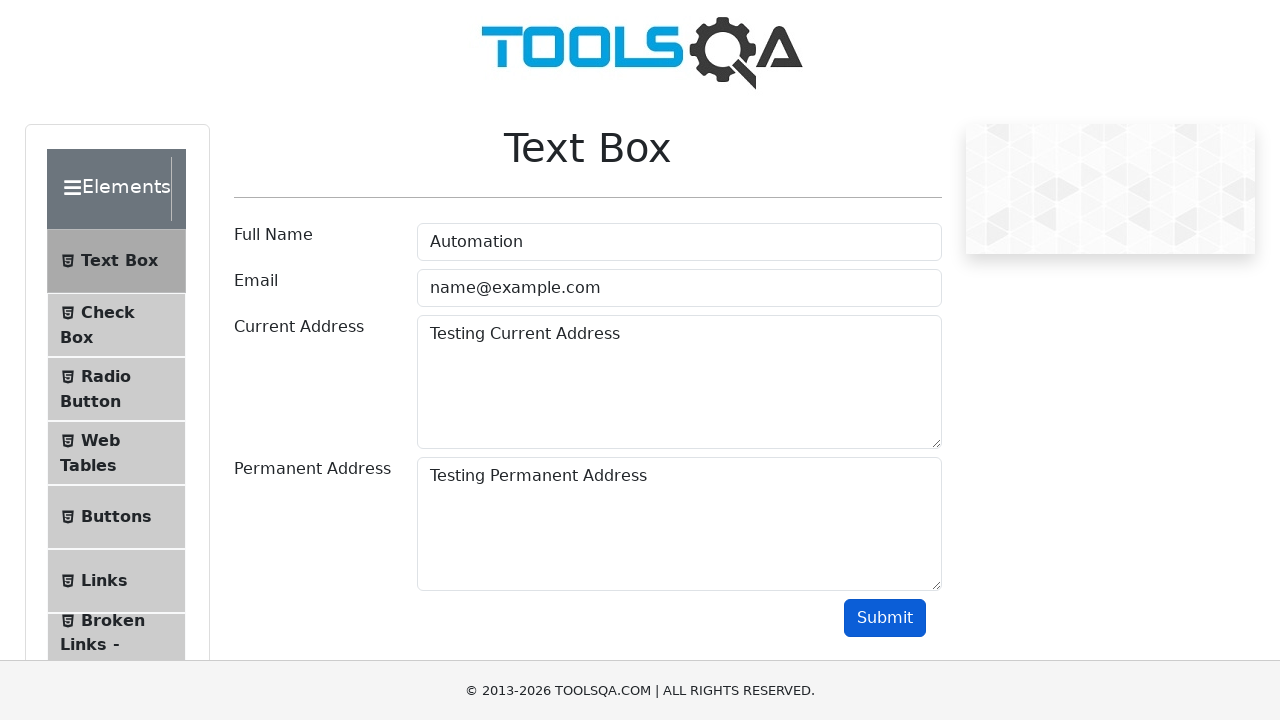

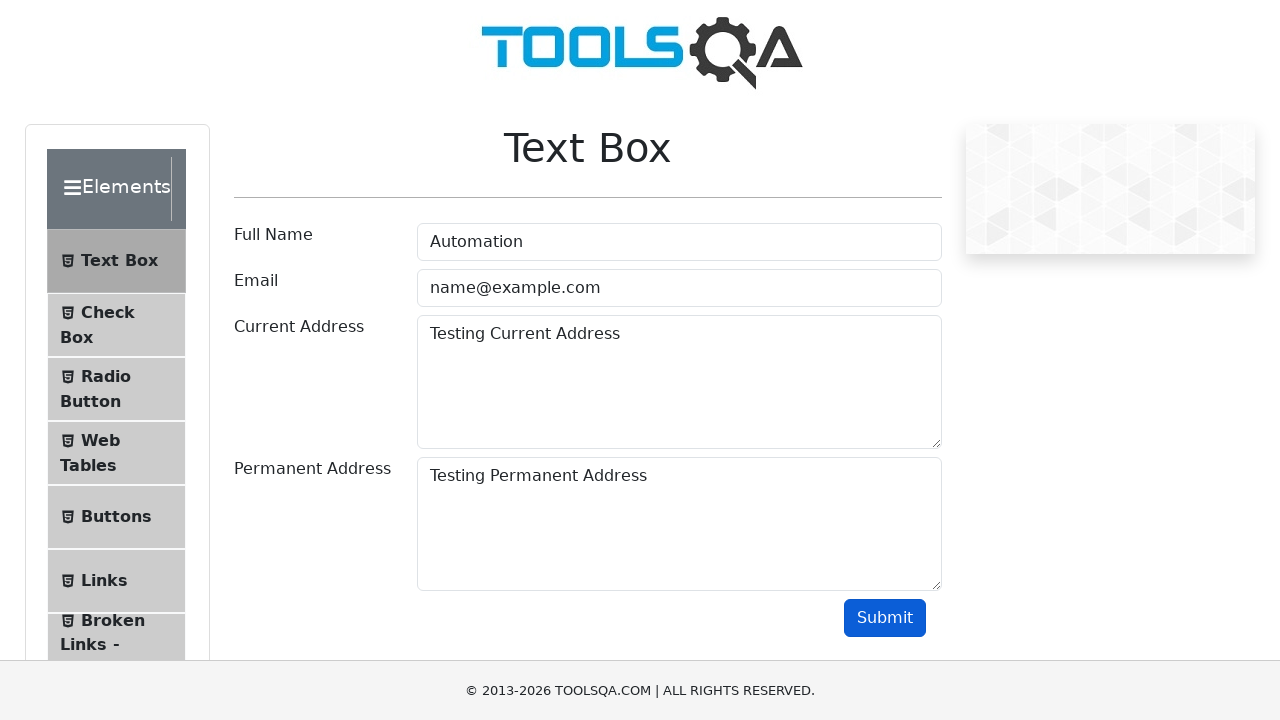